Tests keyboard actions by filling a text field, copying its content using keyboard shortcuts (Ctrl+A, Ctrl+C), and pasting it into another field (Ctrl+V)

Starting URL: https://demoqa.com/text-box

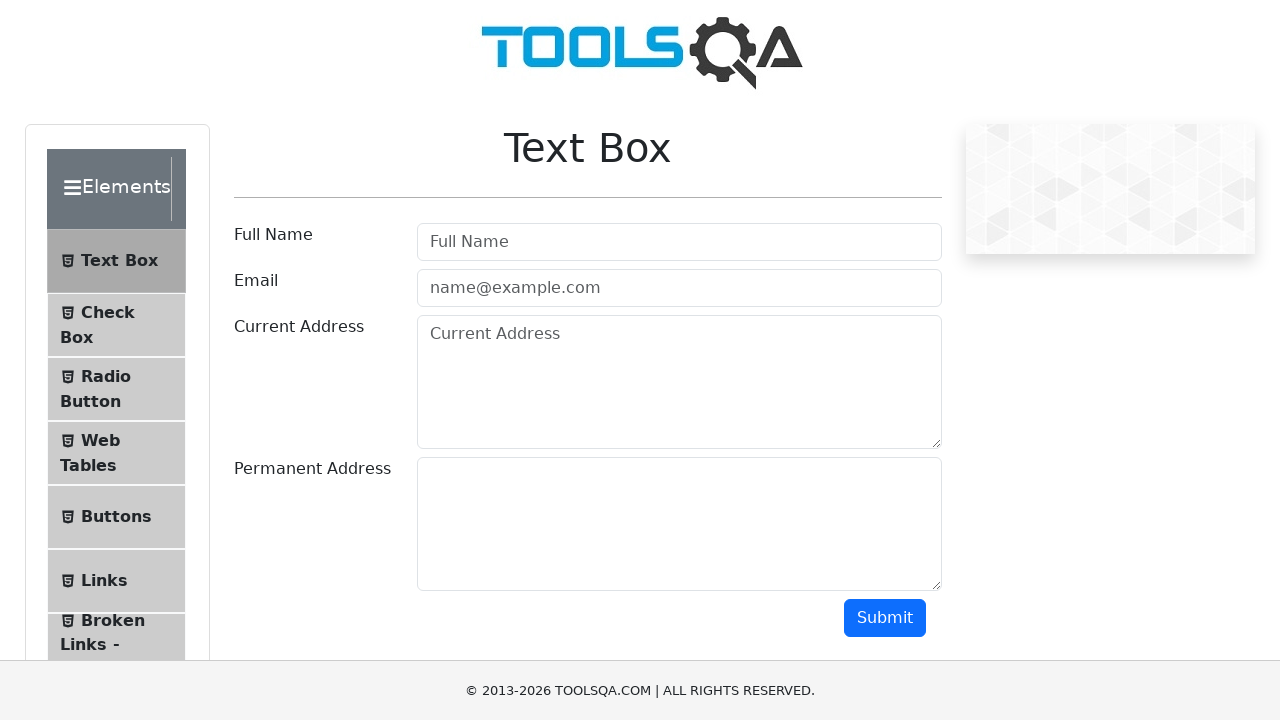

Filled current address field with 'punecity' on #currentAddress
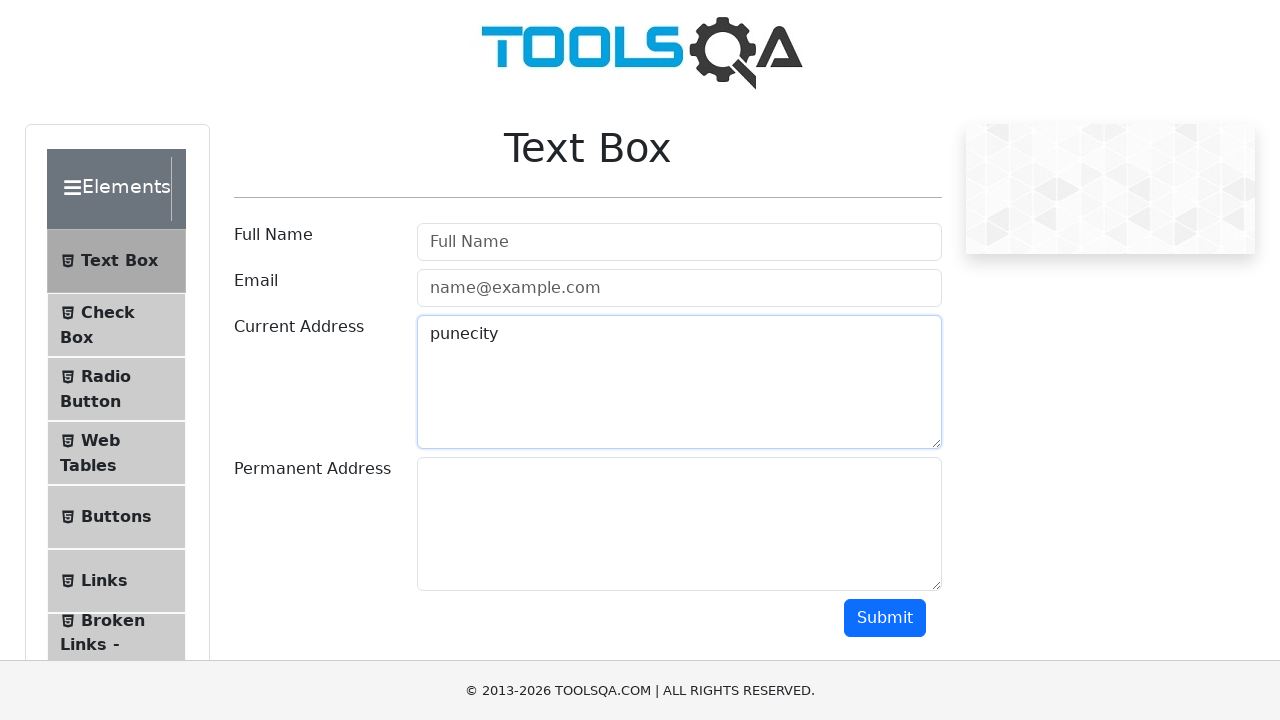

Selected all text in current address field using Ctrl+A on #currentAddress
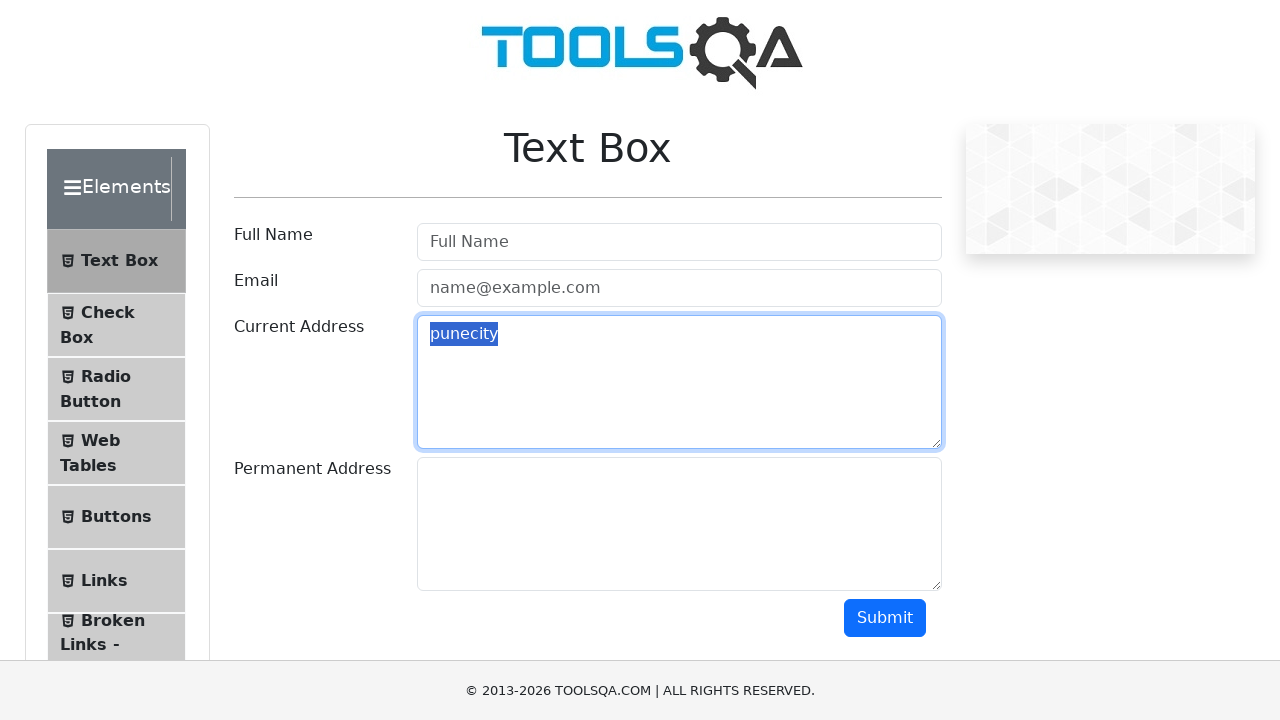

Copied selected text from current address field using Ctrl+C on #currentAddress
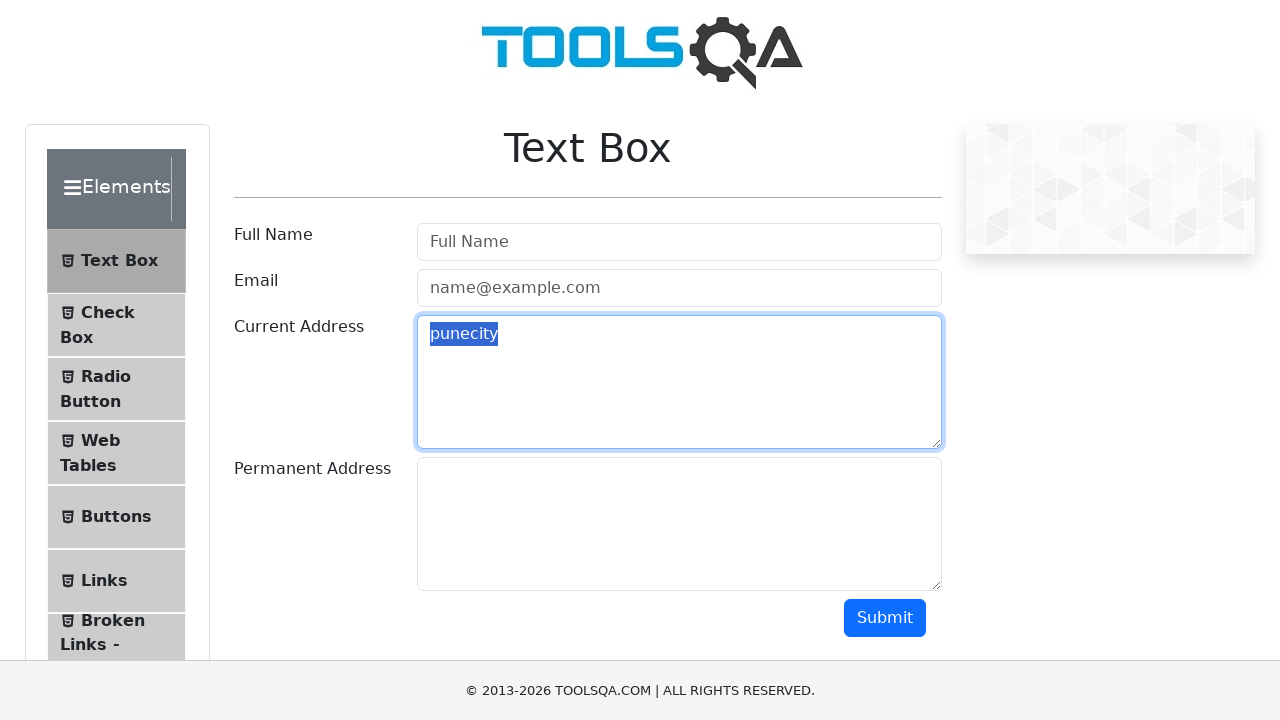

Moved focus to permanent address field using Tab
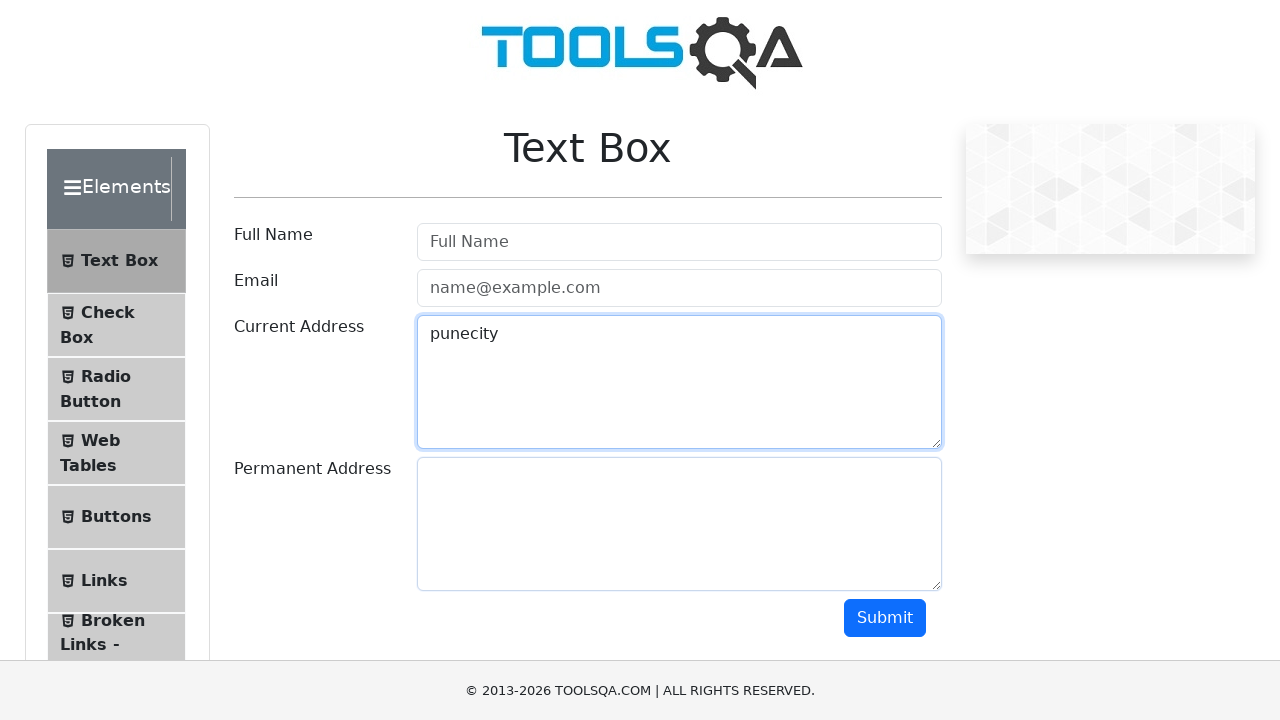

Pasted copied text into permanent address field using Ctrl+V on #permanentAddress
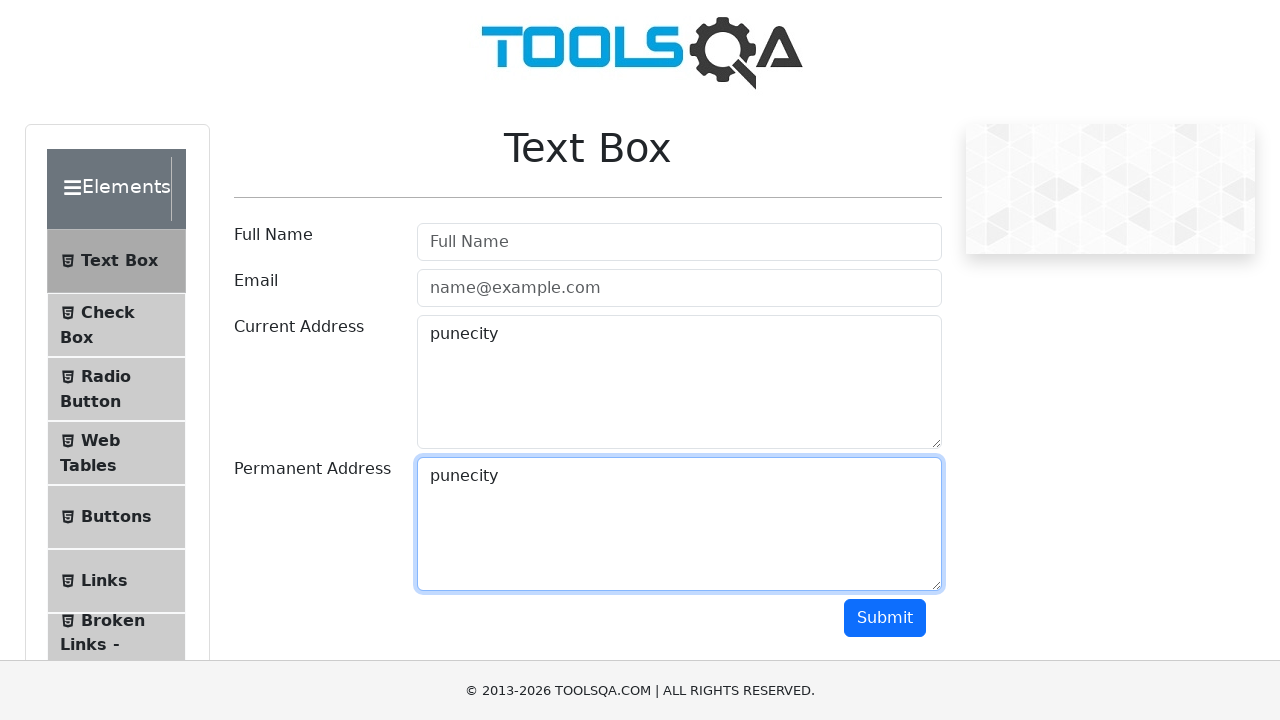

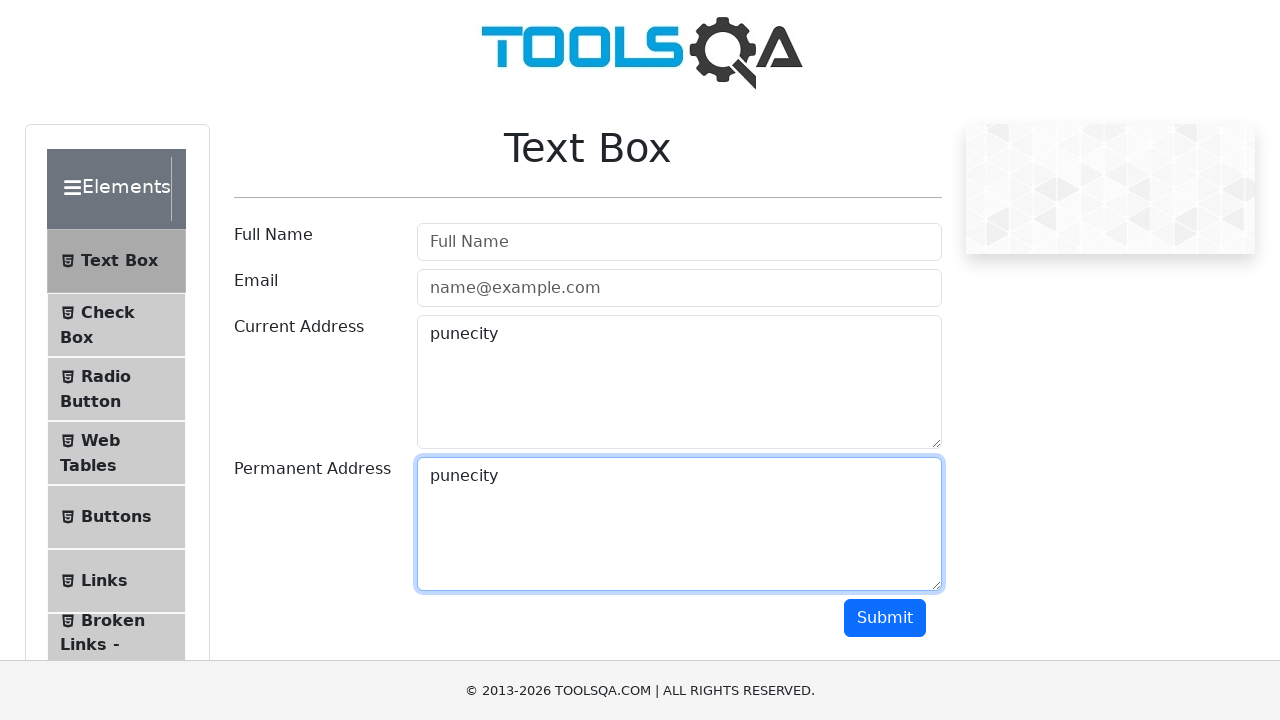